Tests multiple window handling by clicking a link that opens a new window, switching between windows to verify content.

Starting URL: https://the-internet.herokuapp.com/

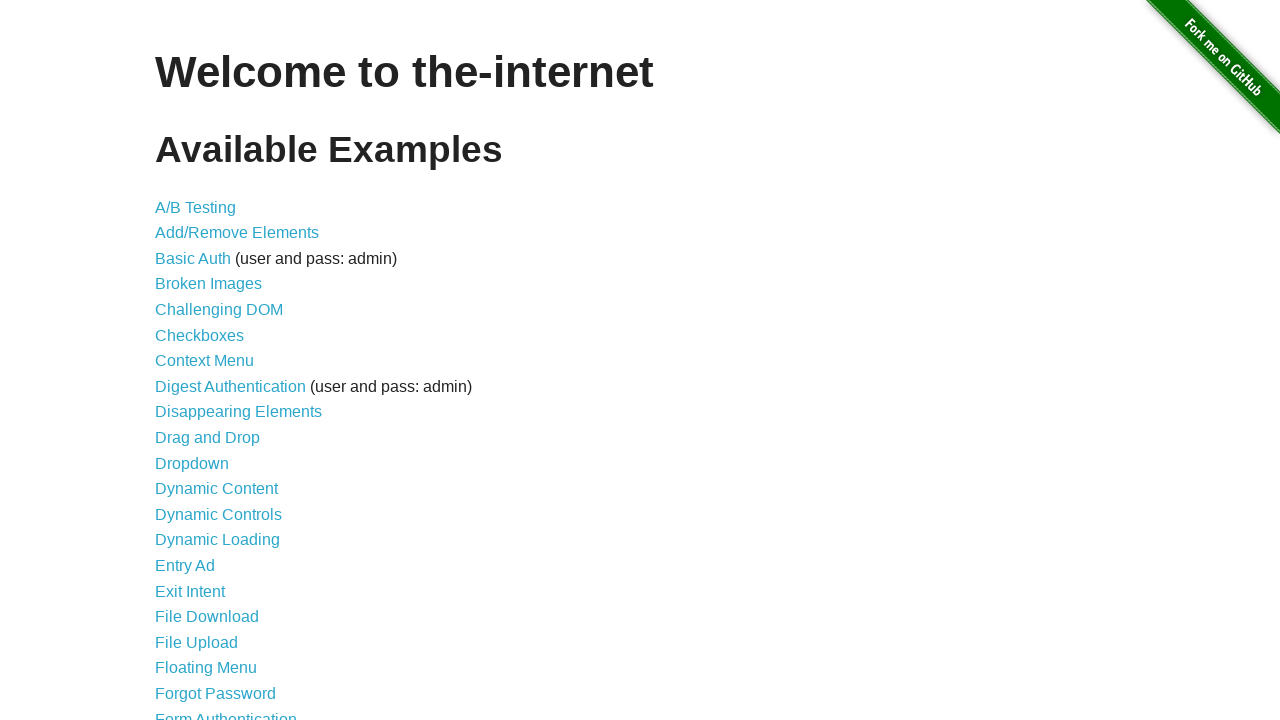

Clicked on Multiple Windows link at (218, 369) on xpath=//a[contains(text(),'Multiple Windows')]
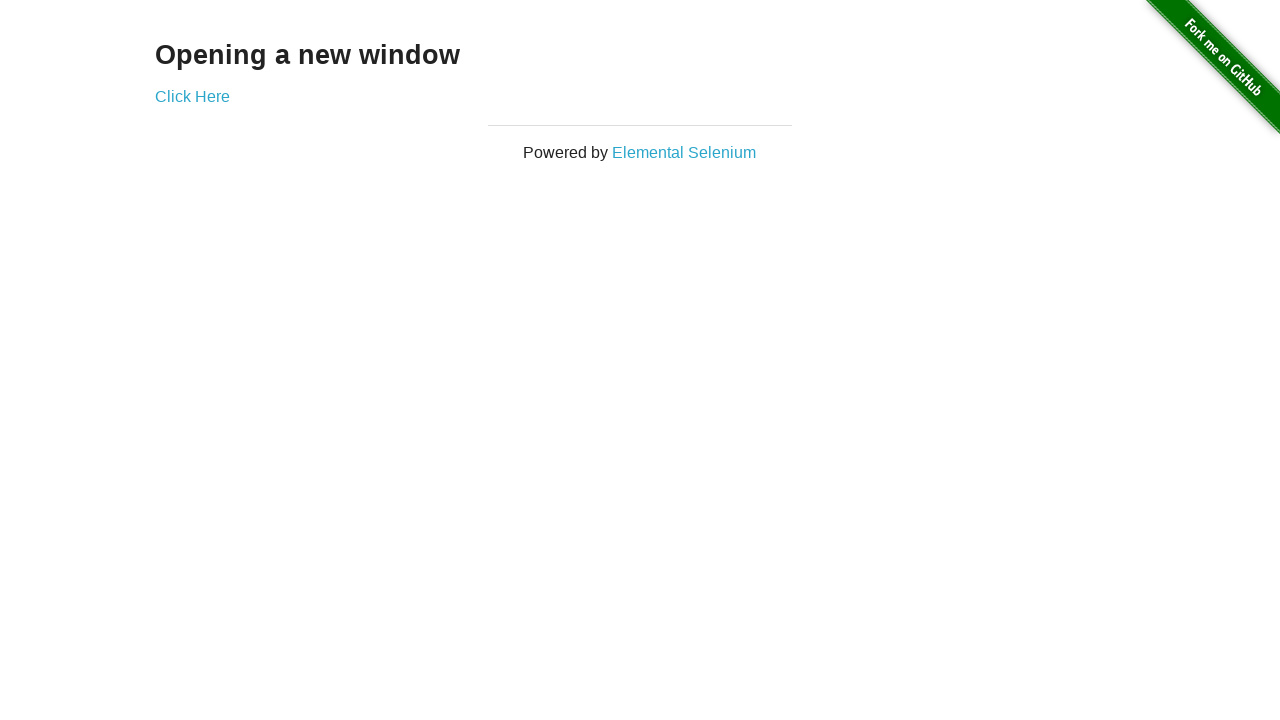

Multiple Windows page loaded and Click Here link is visible
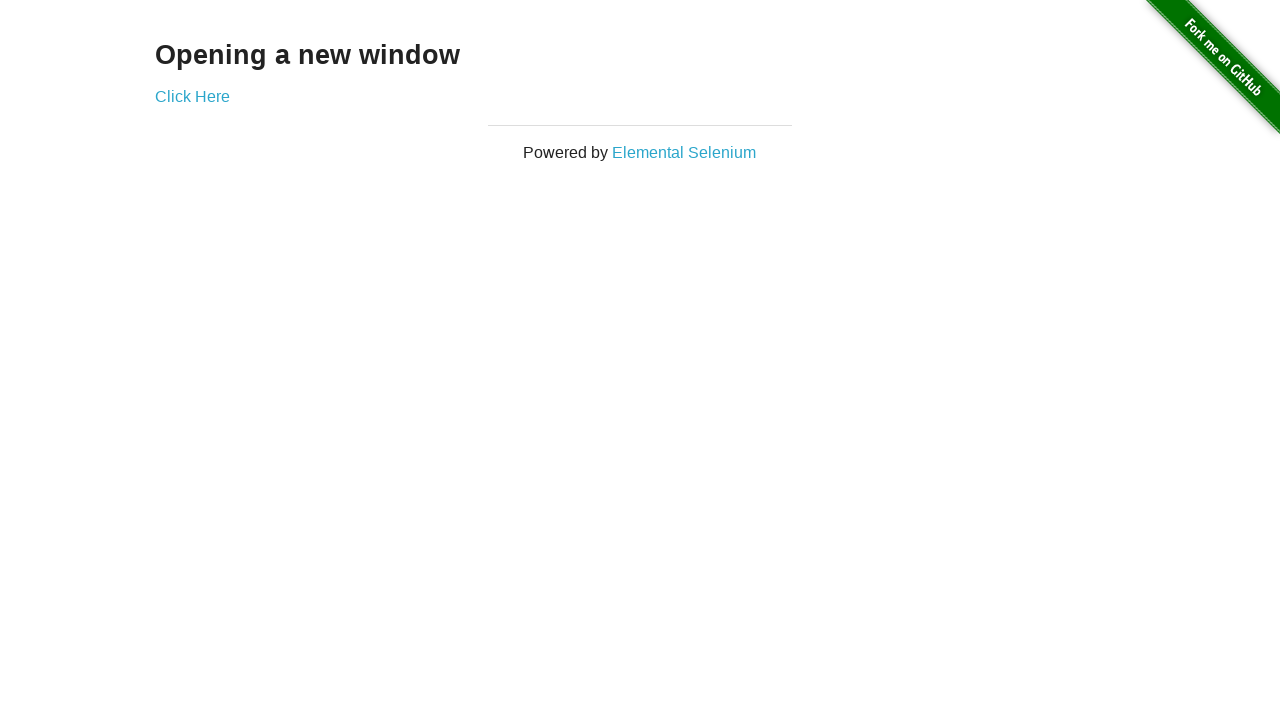

Clicked link that opens a new window at (192, 96) on xpath=//a[contains(text(),'Click Here')]
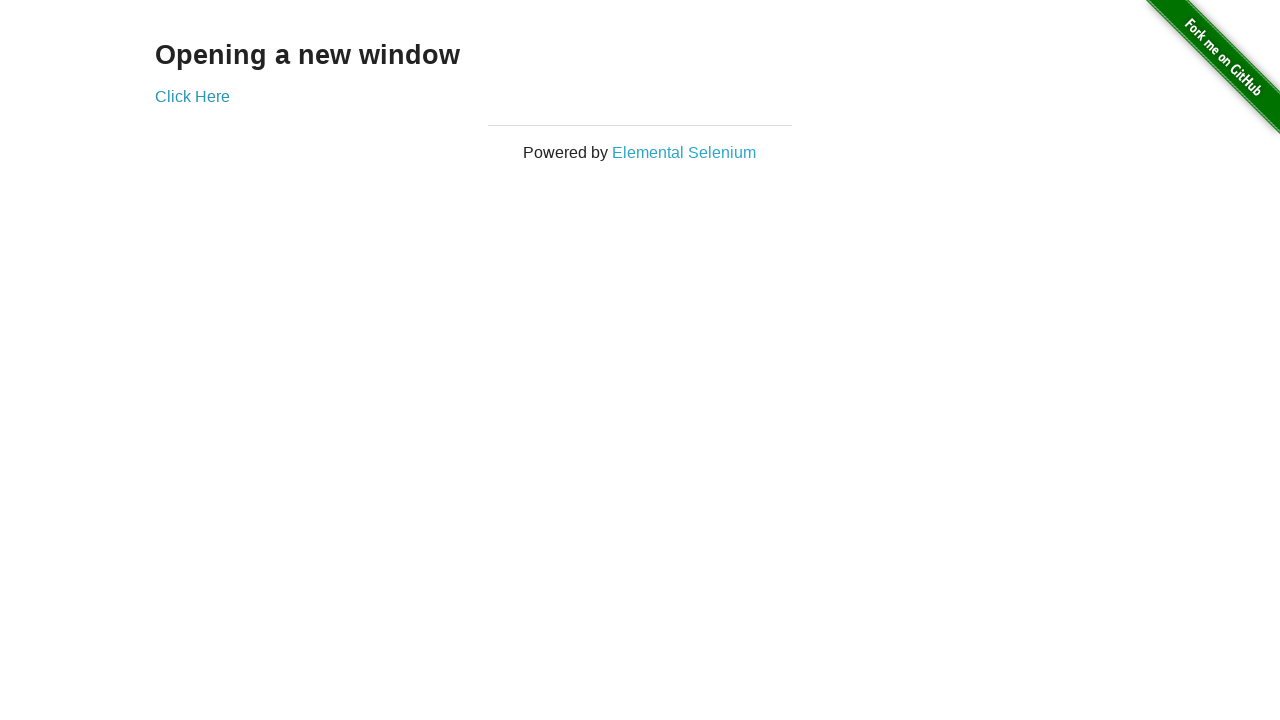

New window opened and captured
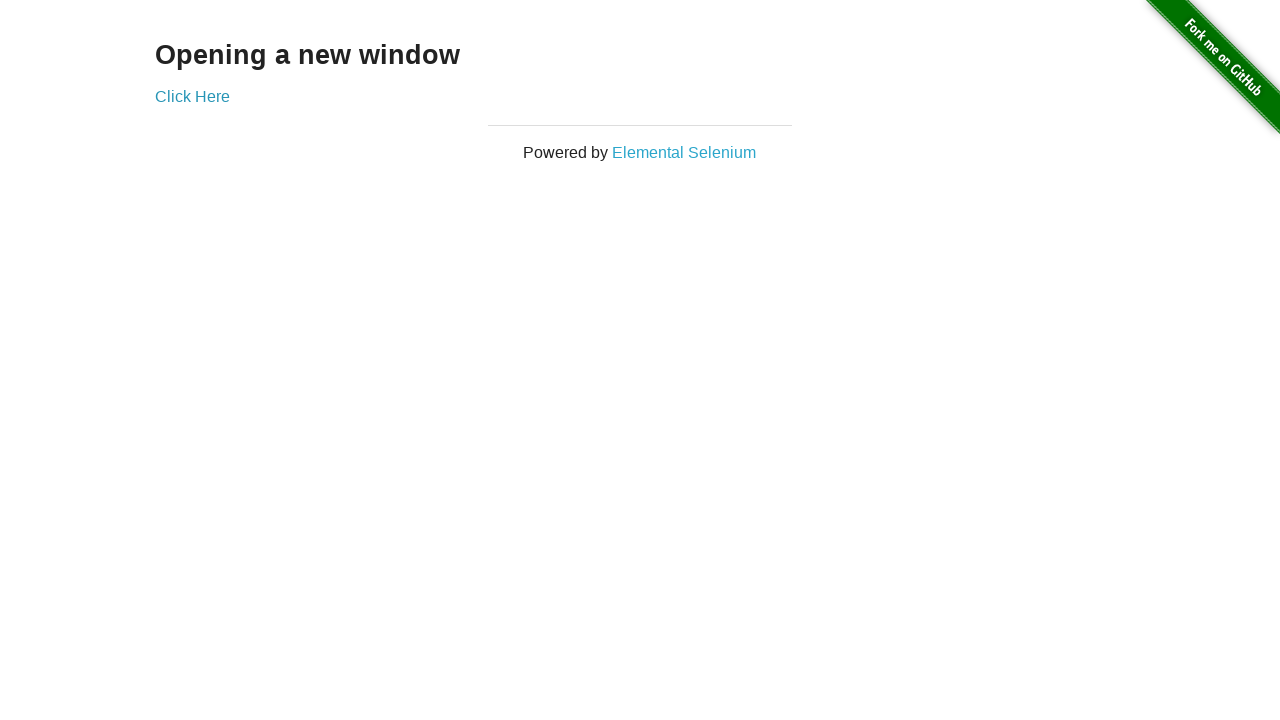

New window page loaded and New Window heading is visible
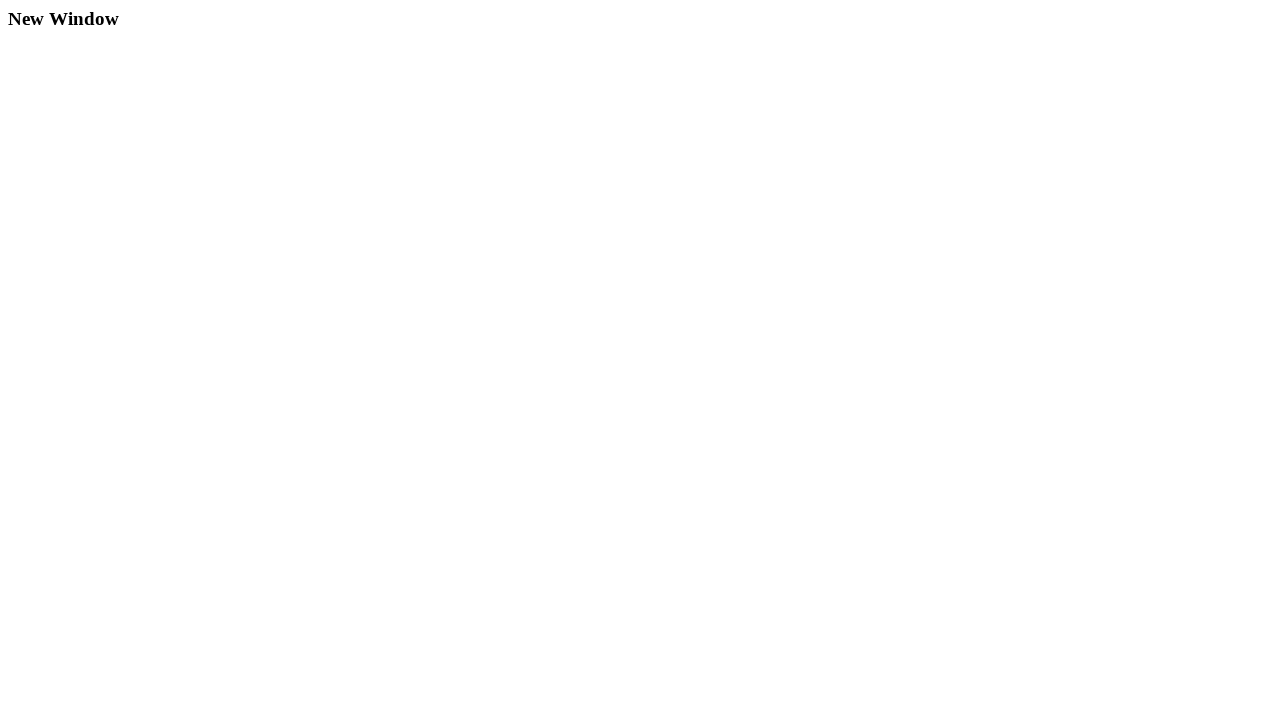

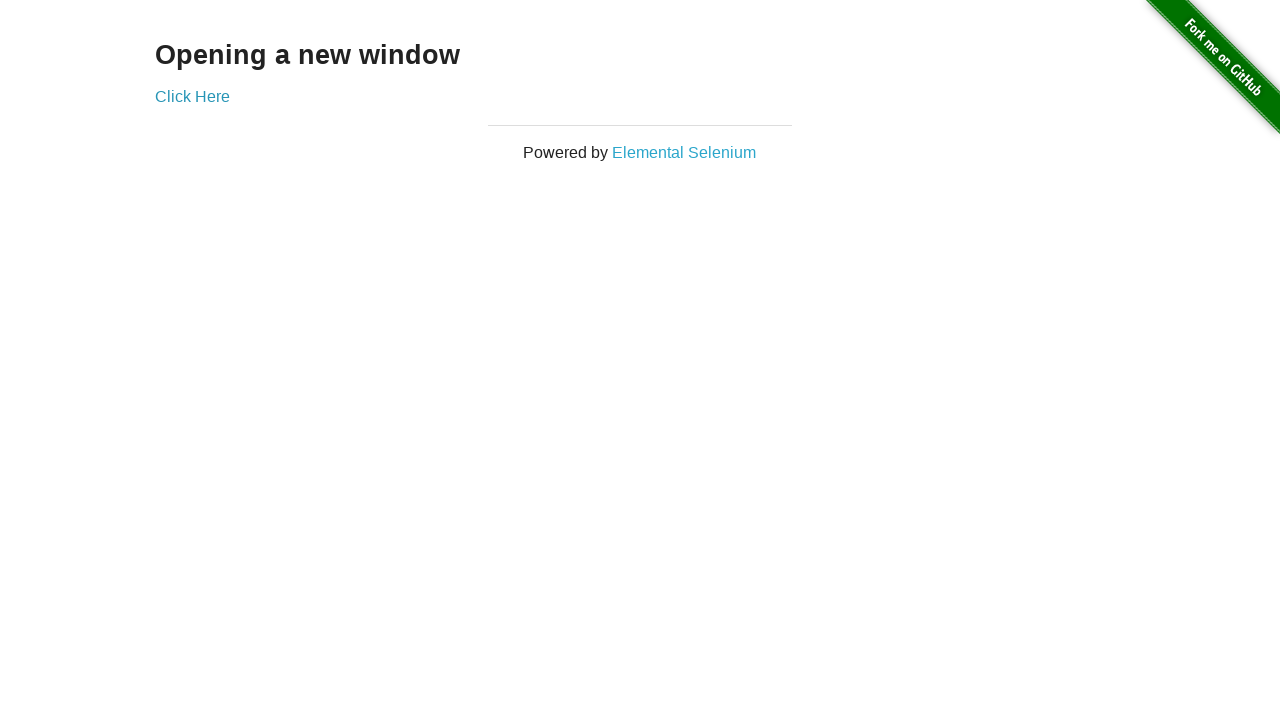